Tests clicking the Programming demo button and verifies content loads

Starting URL: https://neuronpedia.org/gemma-scope#microscope

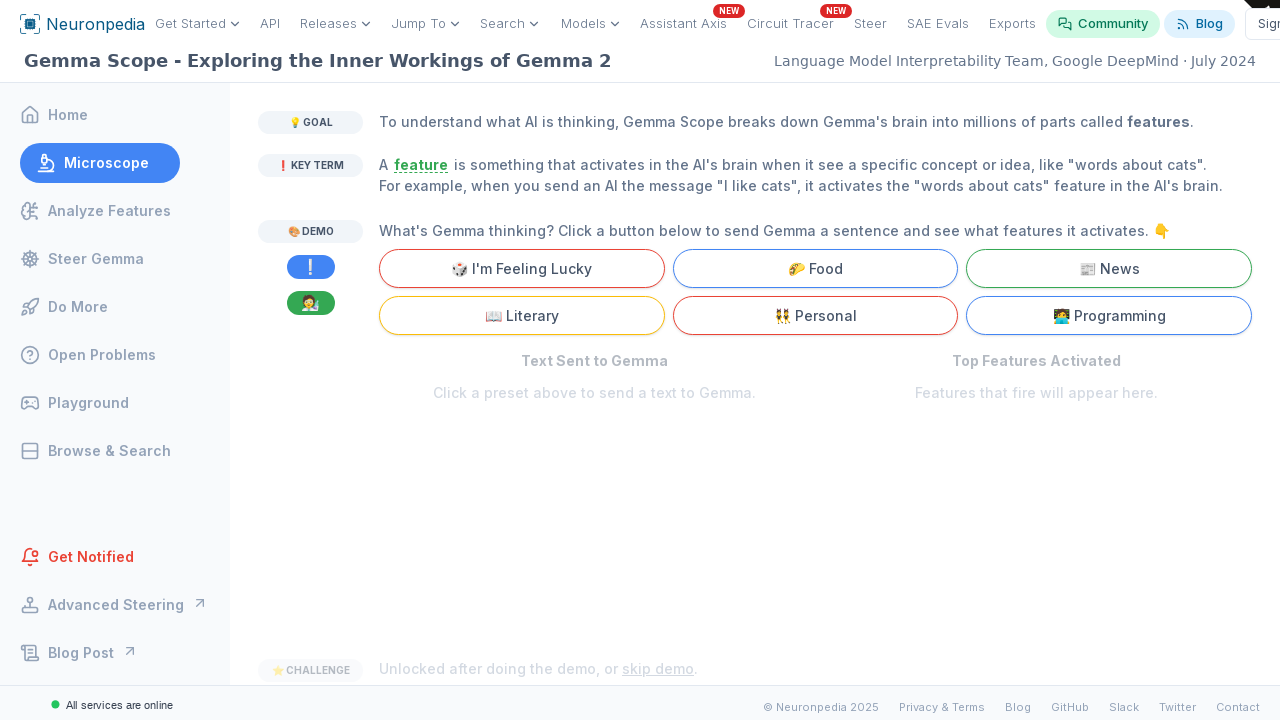

Clicked Programming demo button at (1109, 316) on internal:text="Programming"i
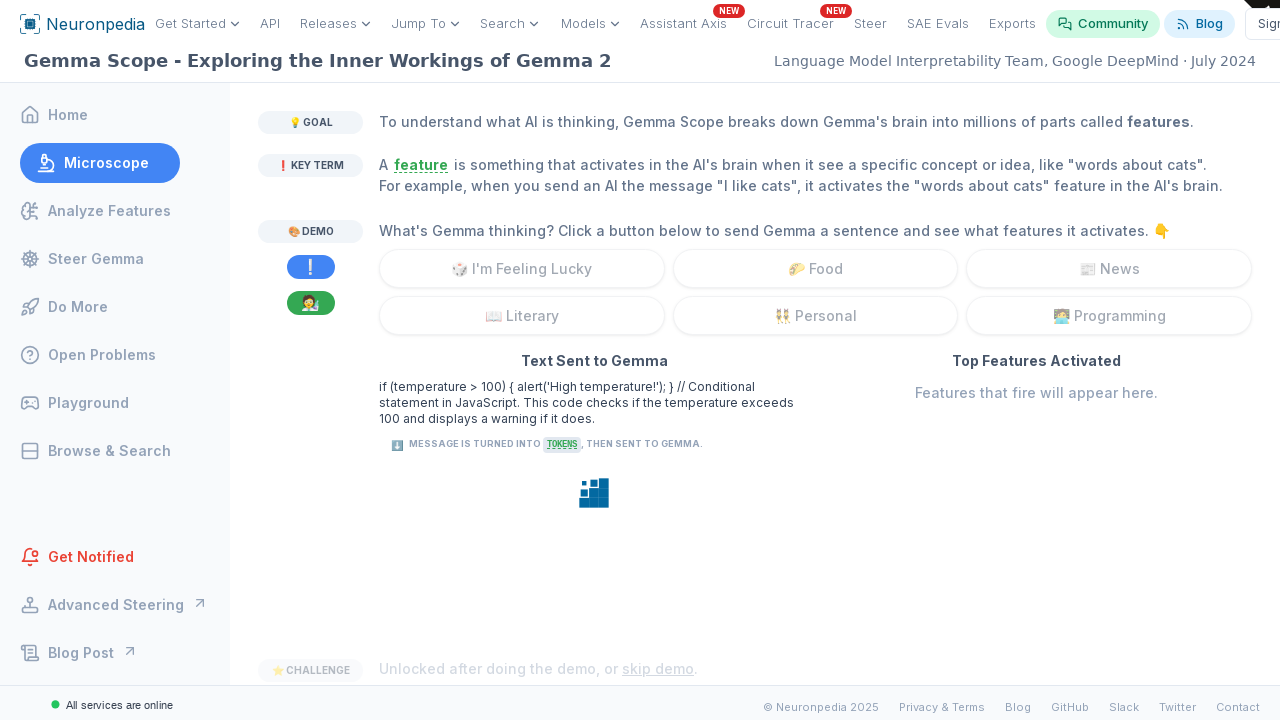

Programming demo content loaded - preset prompt hidden
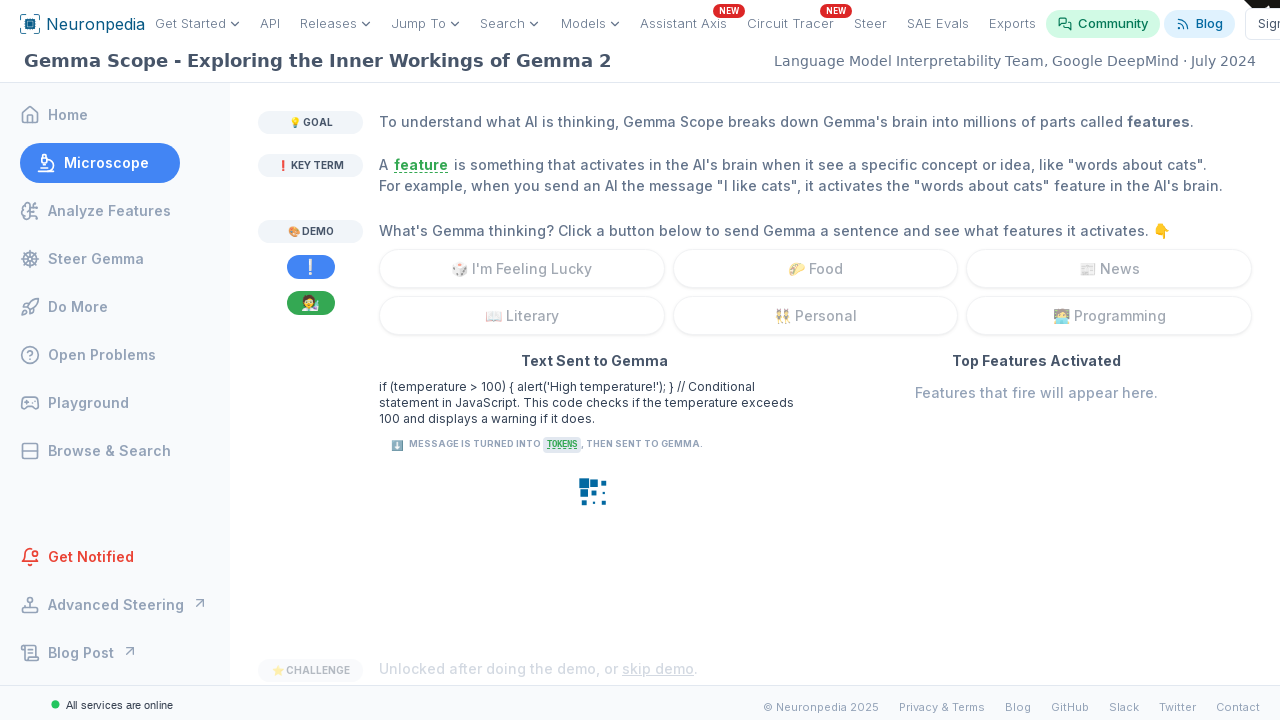

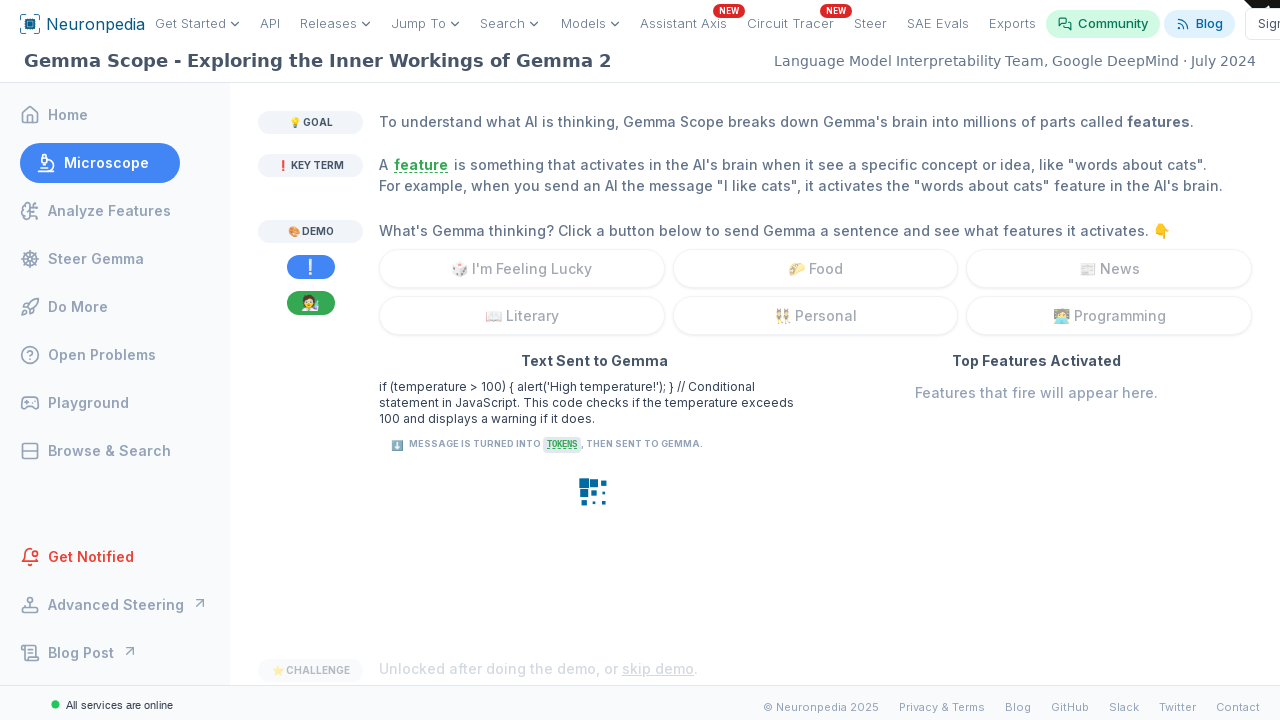